Navigates to the Tech With Tim website and verifies the page loads by checking the title is present

Starting URL: https://www.techwithtim.net

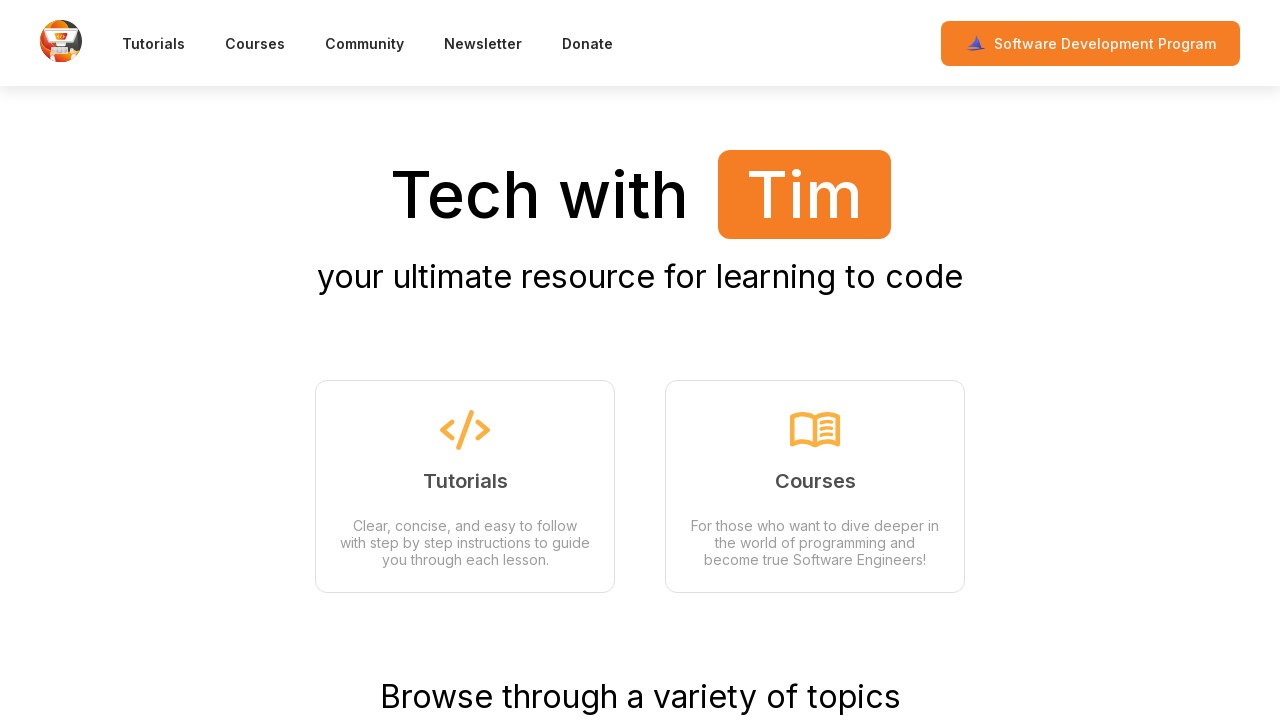

Waited for page to reach domcontentloaded state
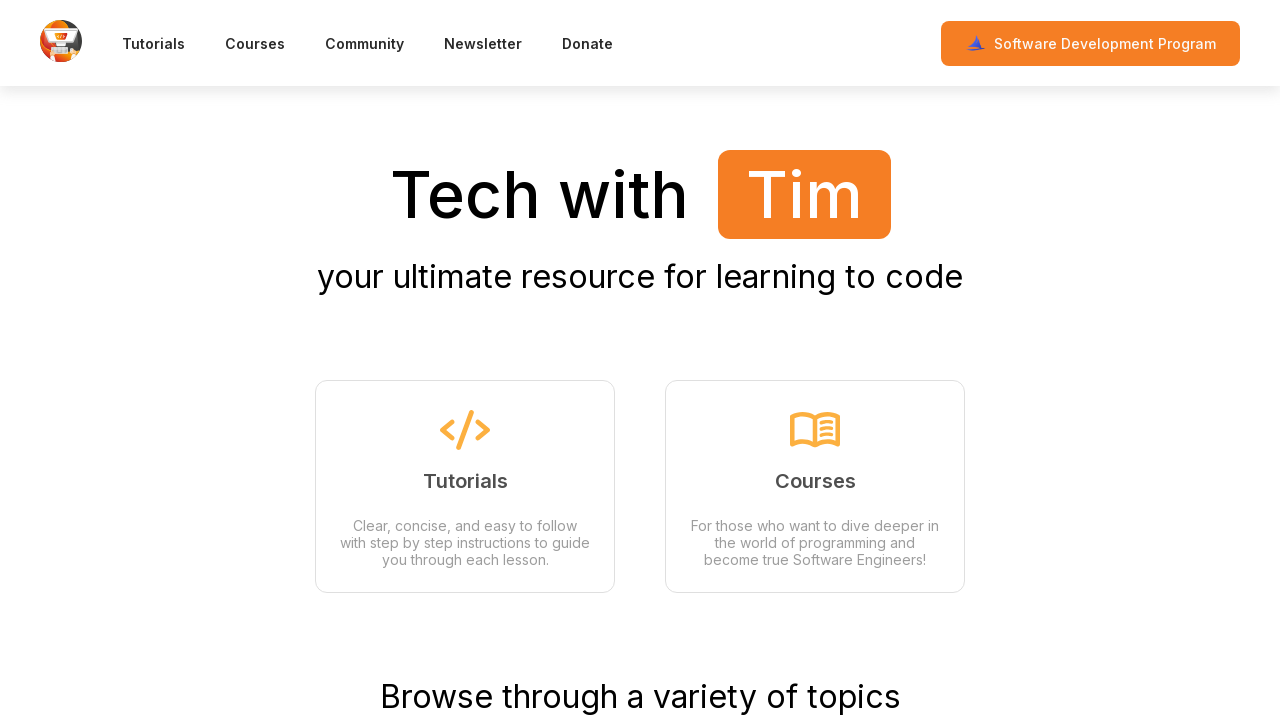

Verified page title is present and not empty
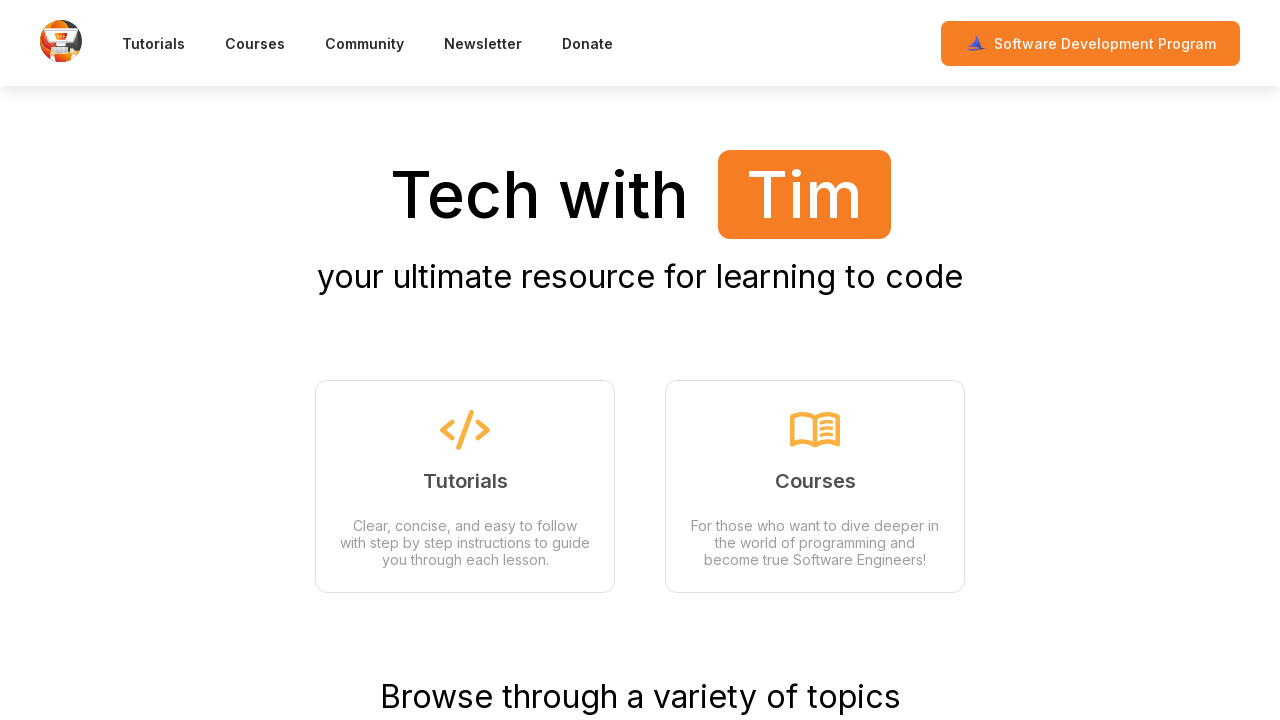

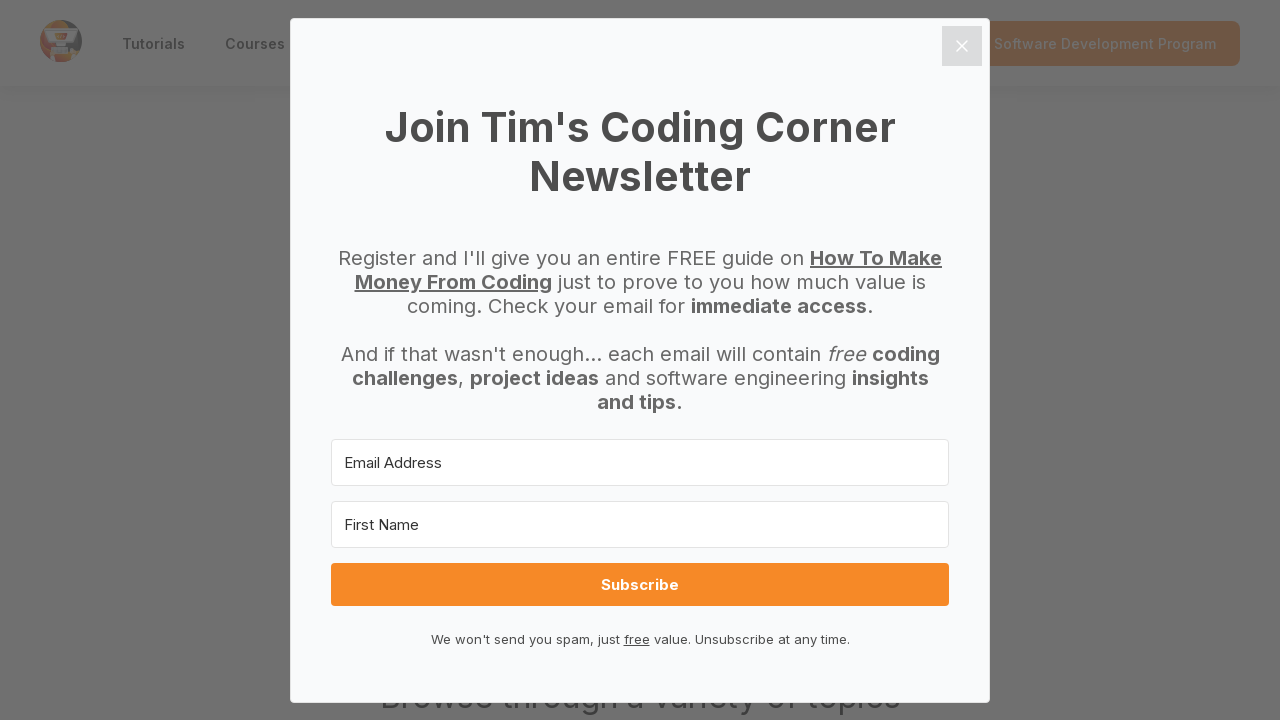